Tests the DemoQA text box form by filling in full name, email, current address, and permanent address fields, then submitting and verifying the displayed name in the output.

Starting URL: https://demoqa.com/text-box

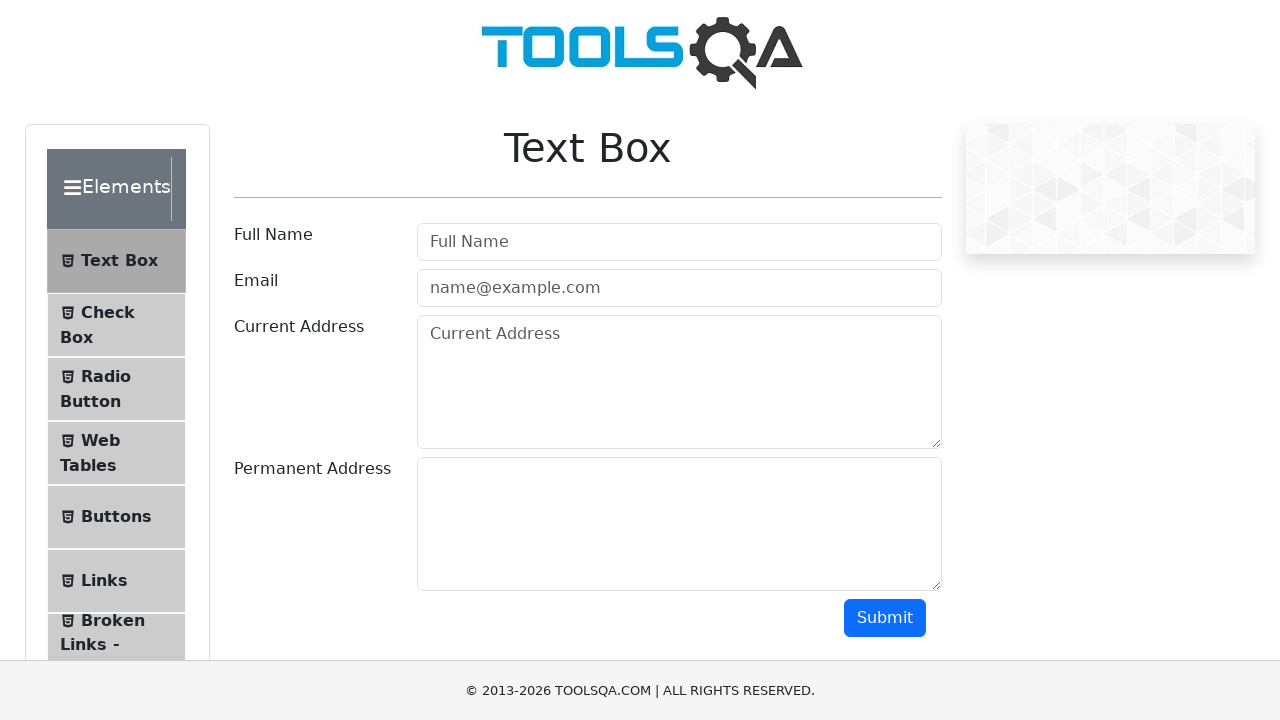

Waited for full name field to be displayed
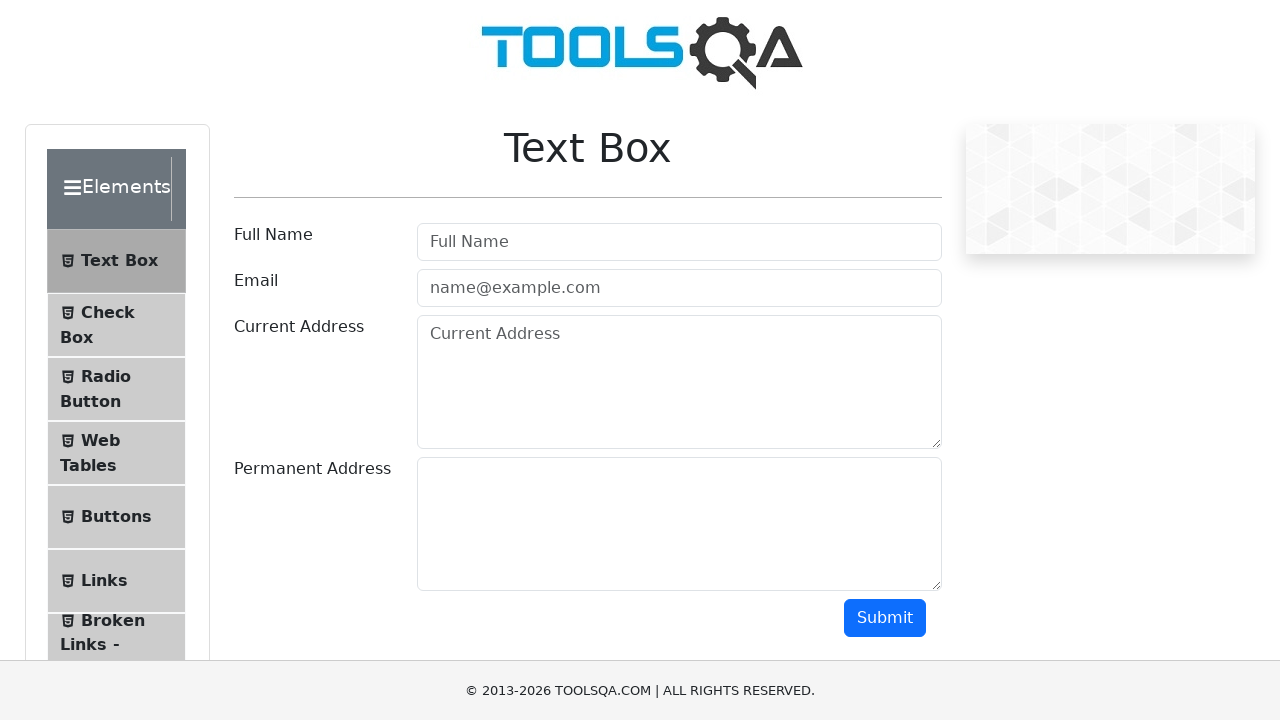

Filled full name field with 'AAAA' on #userName
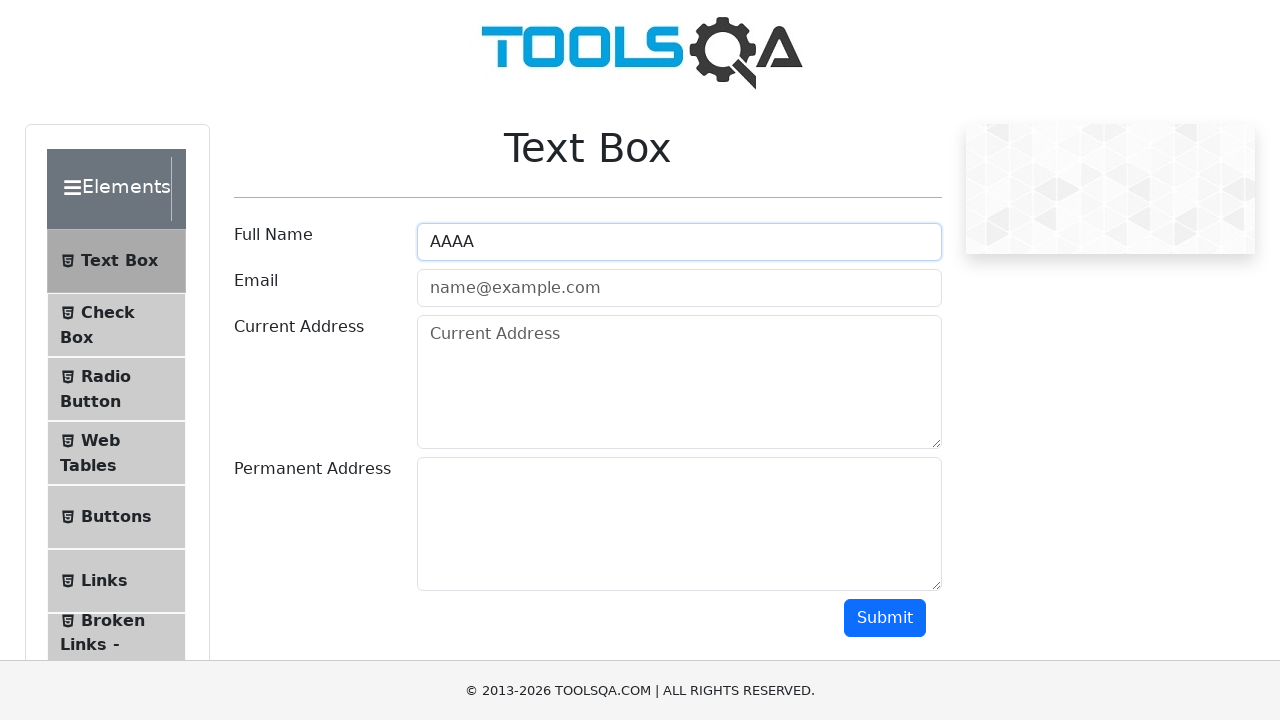

Filled email field with 'AAAA@gmail.com' on #userEmail
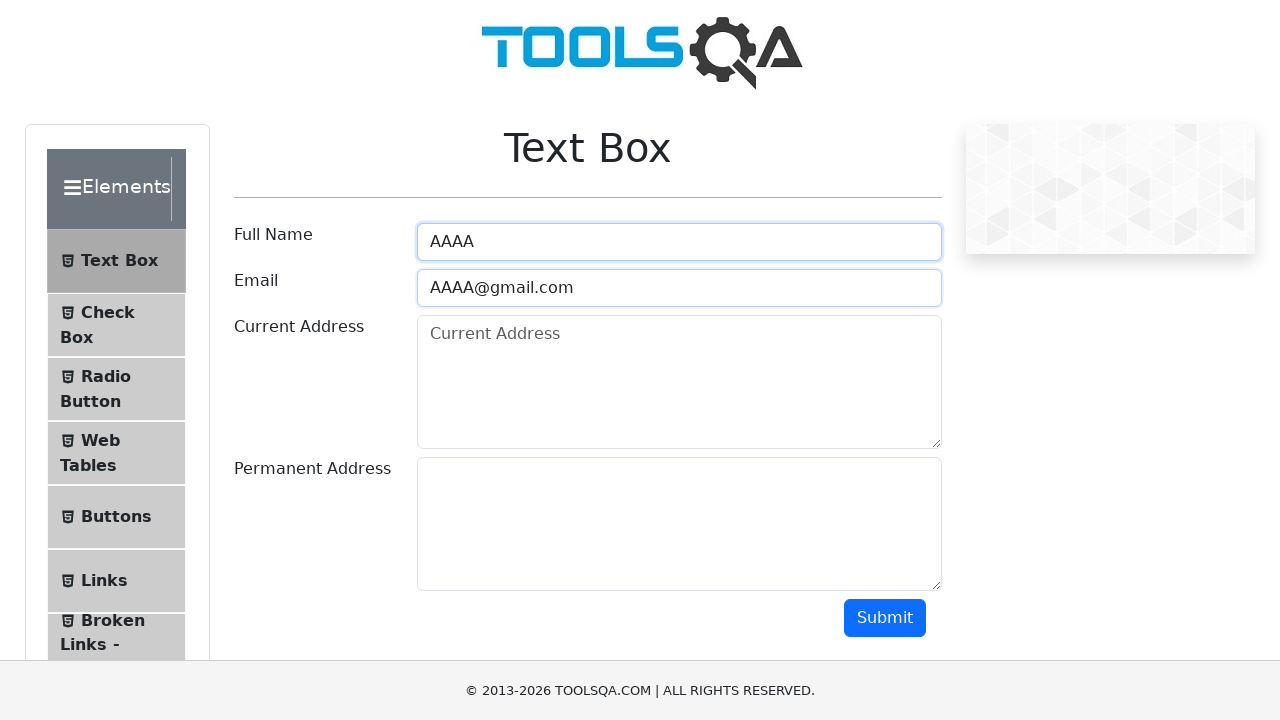

Filled current address field with 'Los Angeles' on #currentAddress
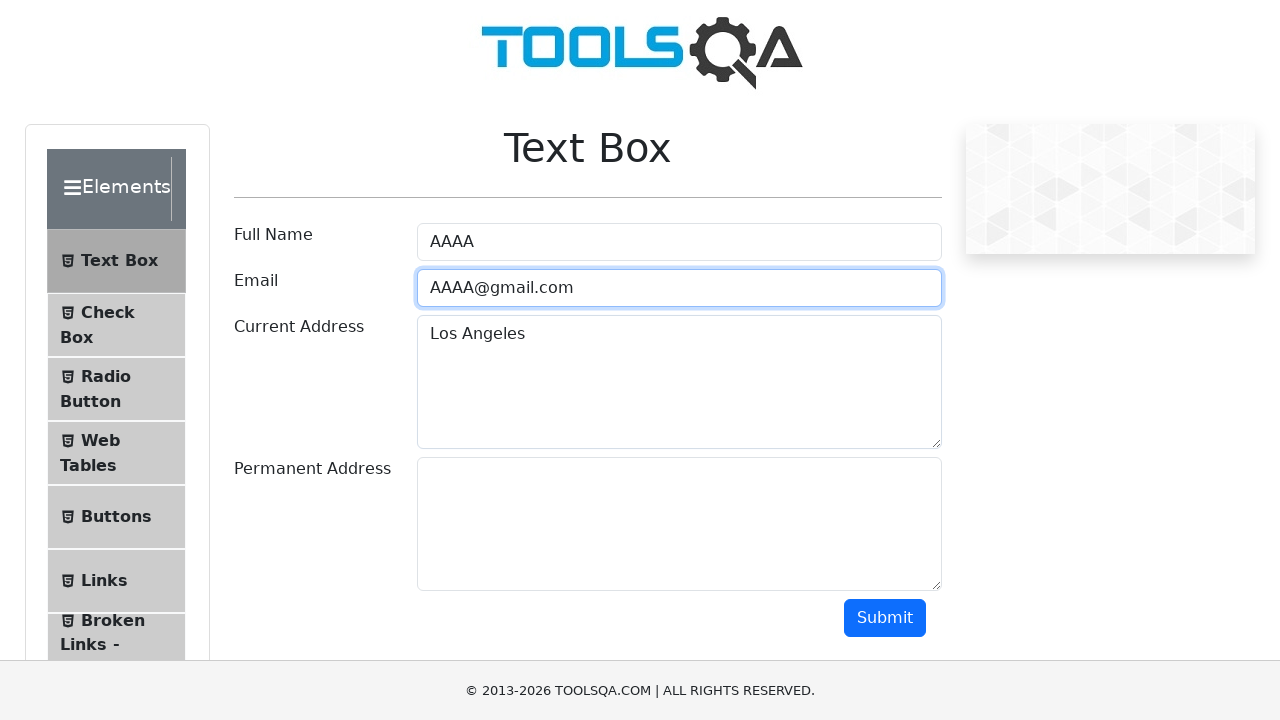

Filled permanent address field with 'Los Angeles' on #permanentAddress
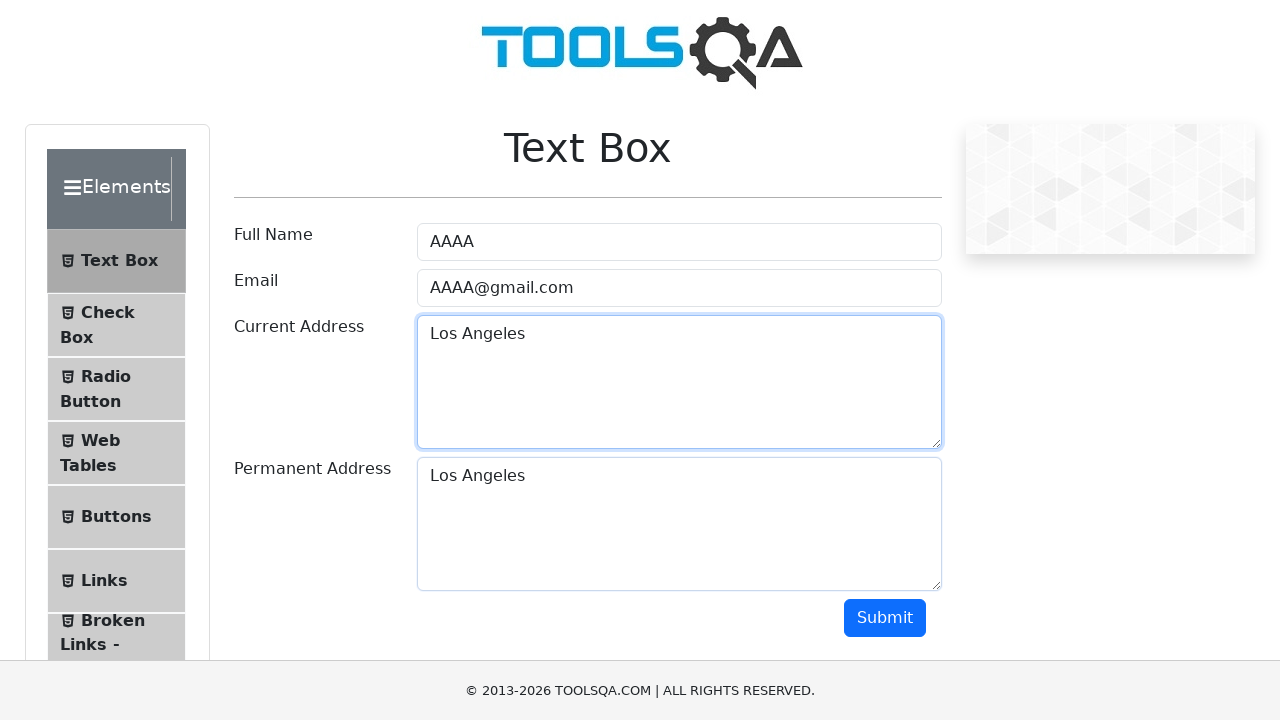

Clicked submit button to submit the form at (885, 618) on #submit
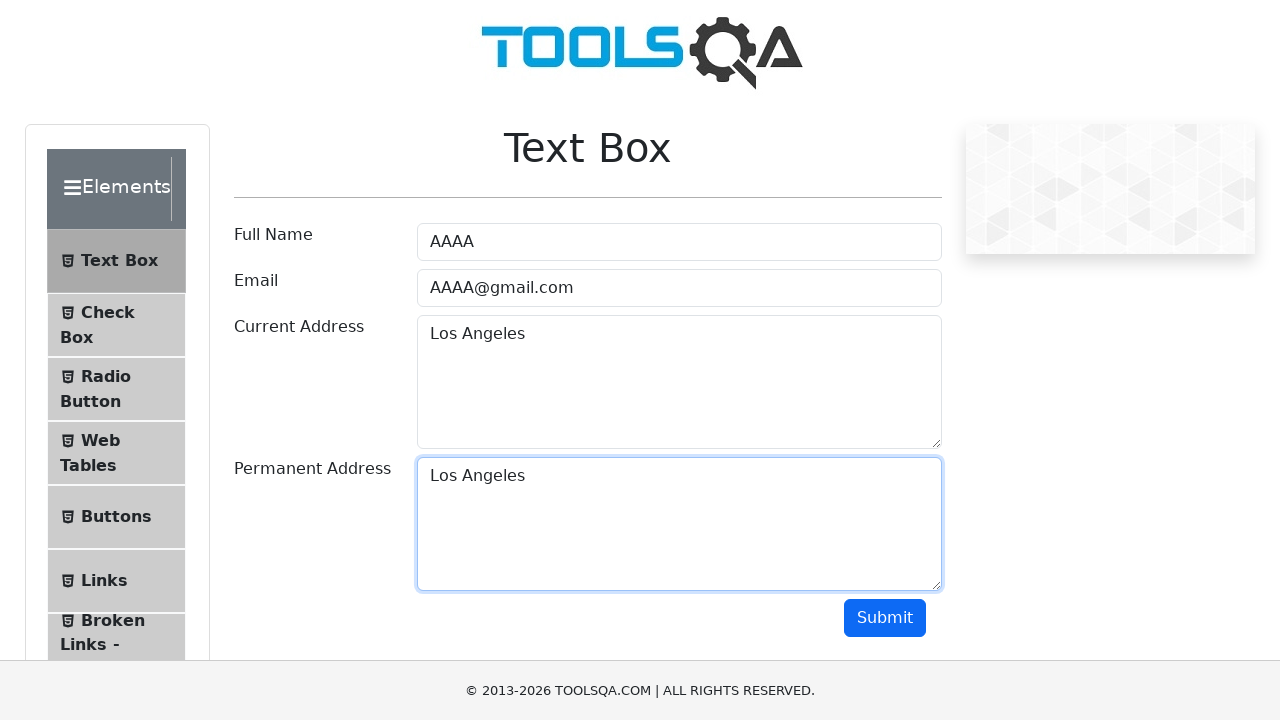

Waited for output name field to appear
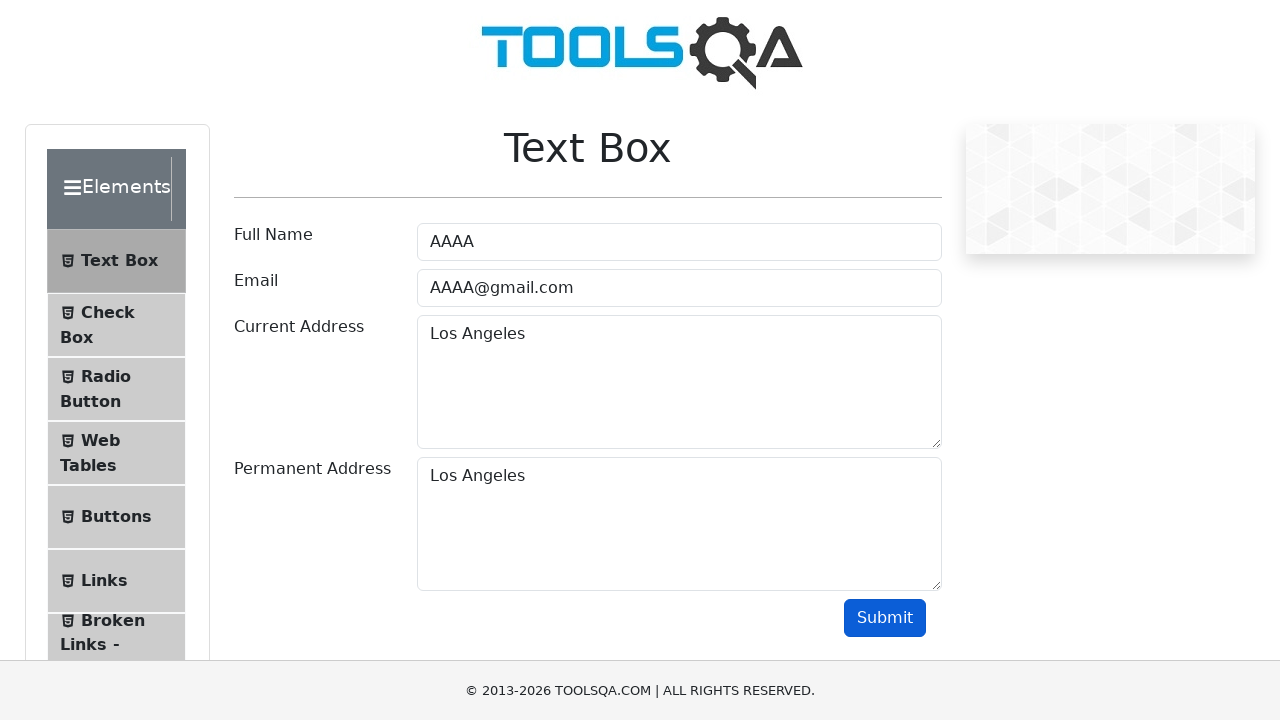

Retrieved output name text: 'Name:AAAA'
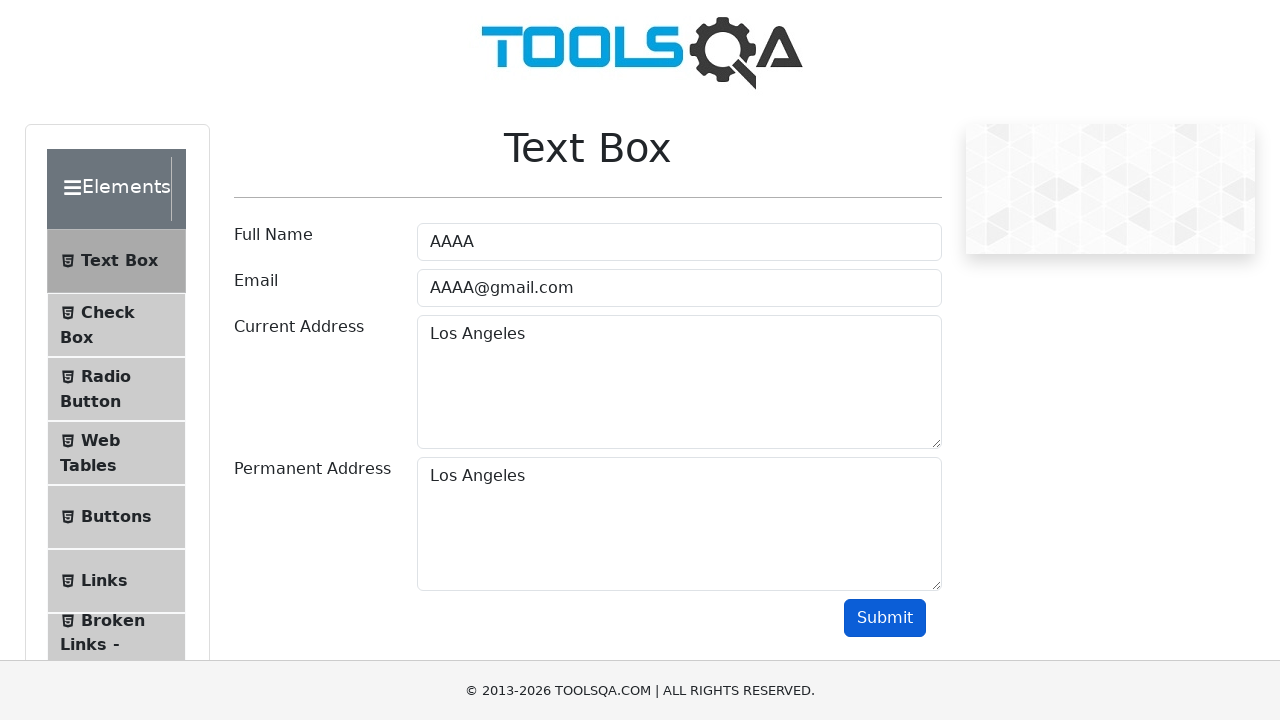

Verified that output name matches expected value 'Name:AAAA'
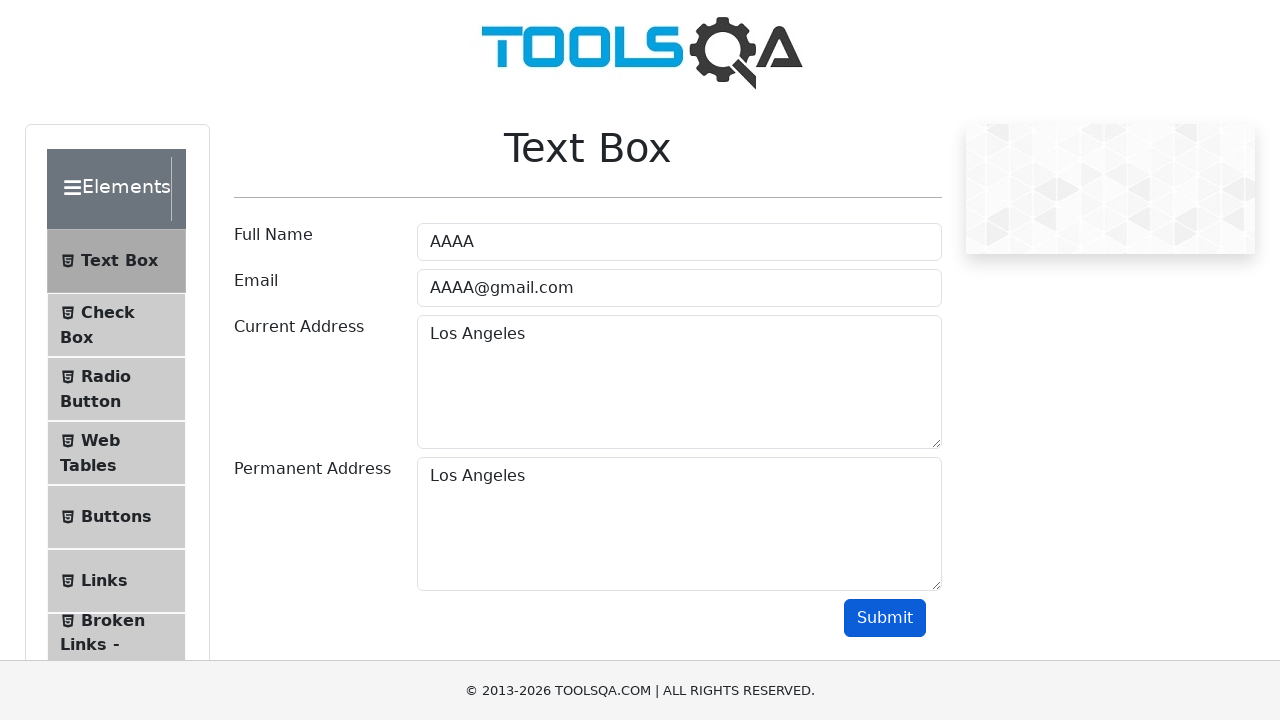

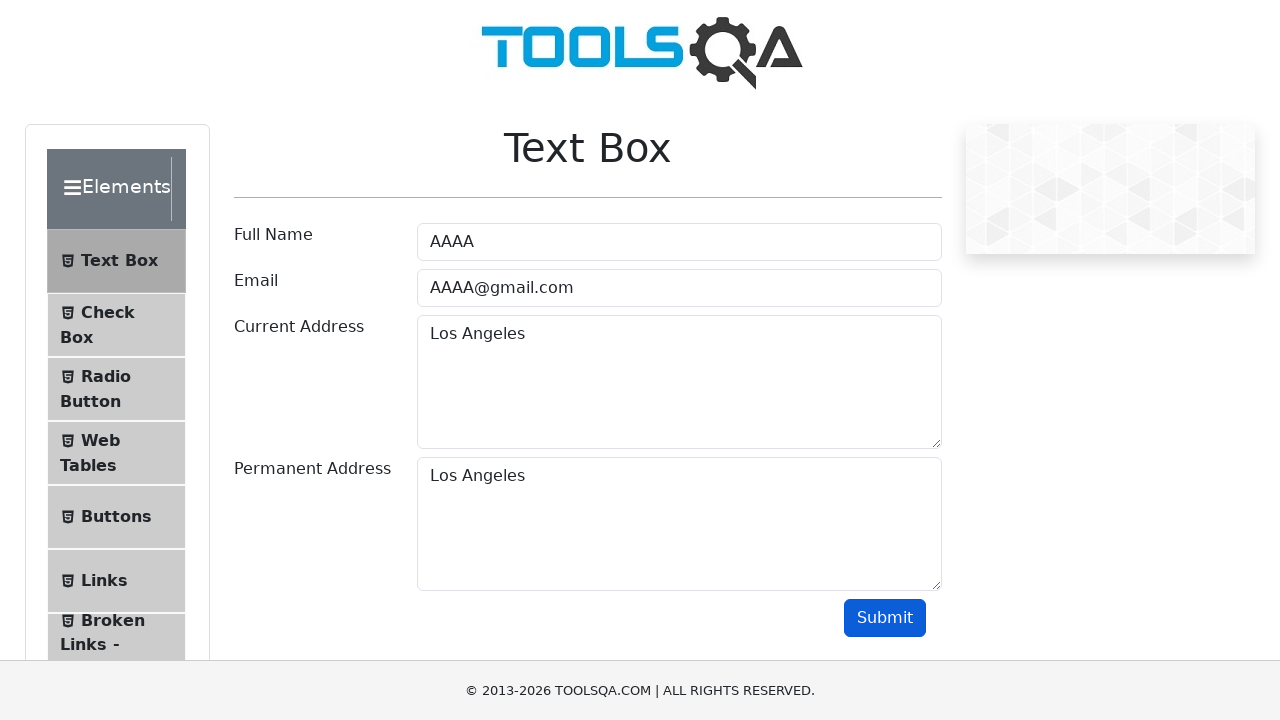